Tests that registration without the first password field shows an error message

Starting URL: https://www.sharelane.com/cgi-bin/register.py

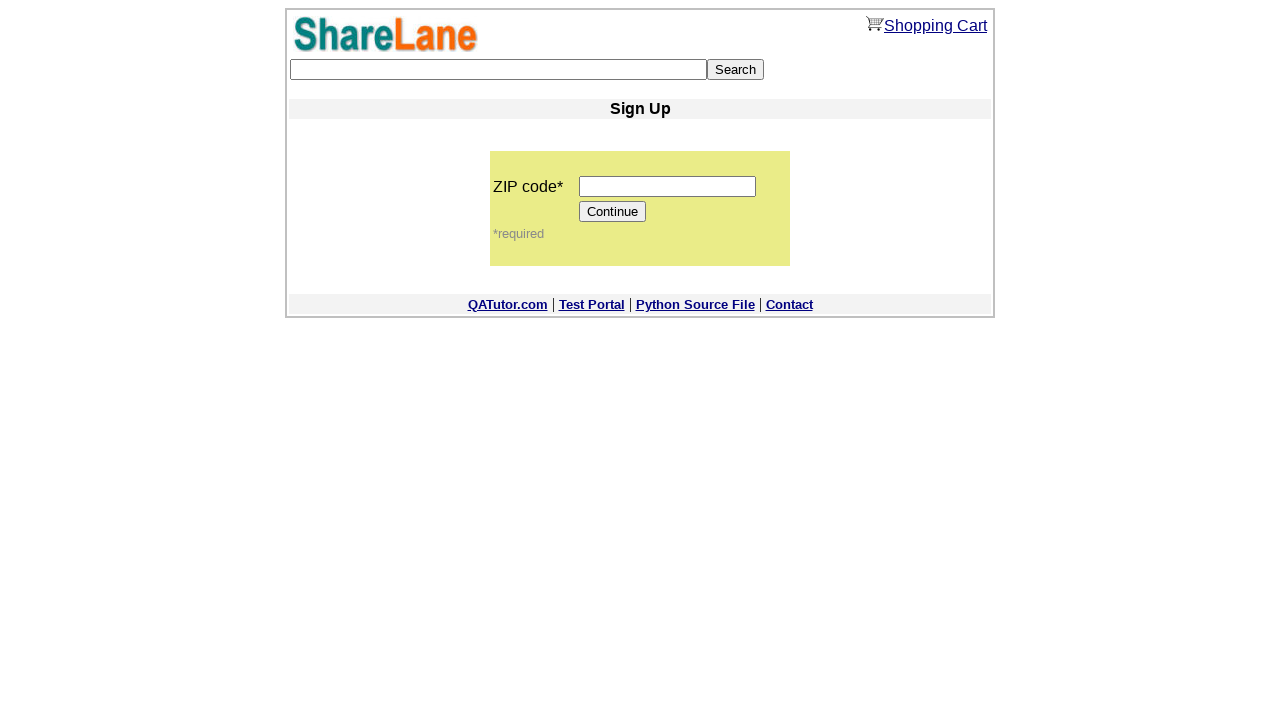

Filled zip code field with '12345' on input[name='zip_code']
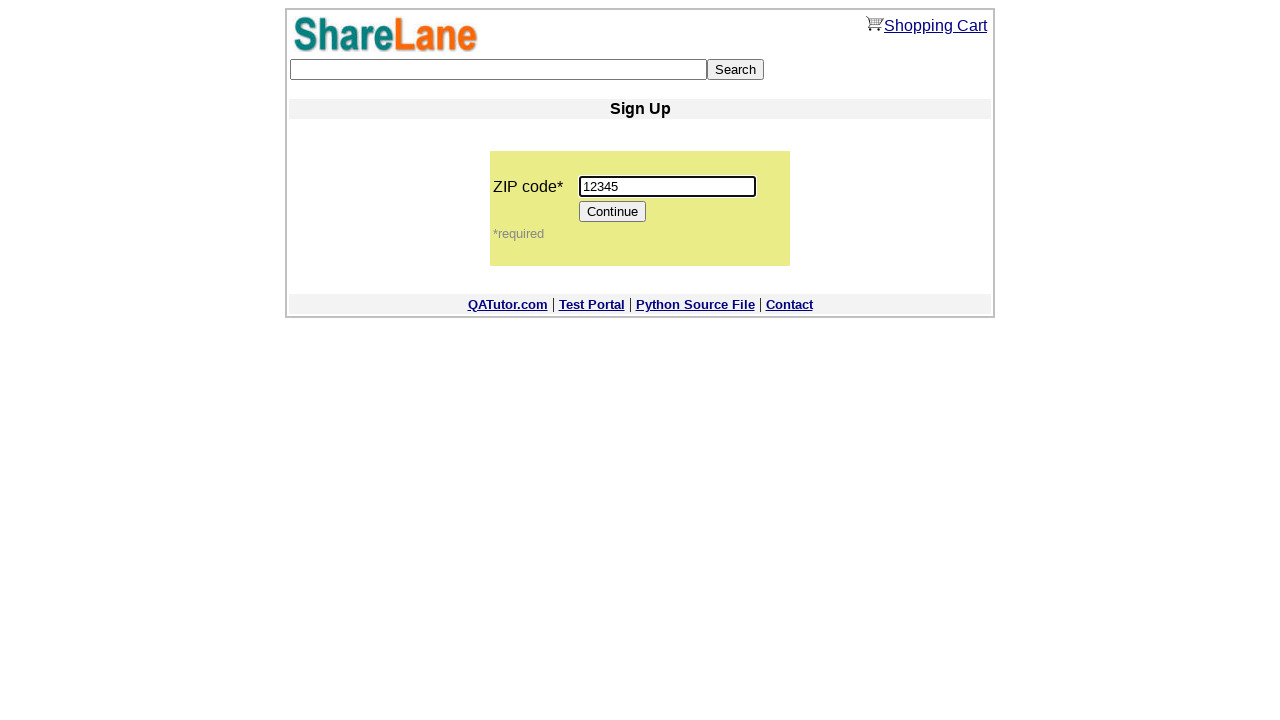

Clicked Continue button at (613, 212) on input[value='Continue']
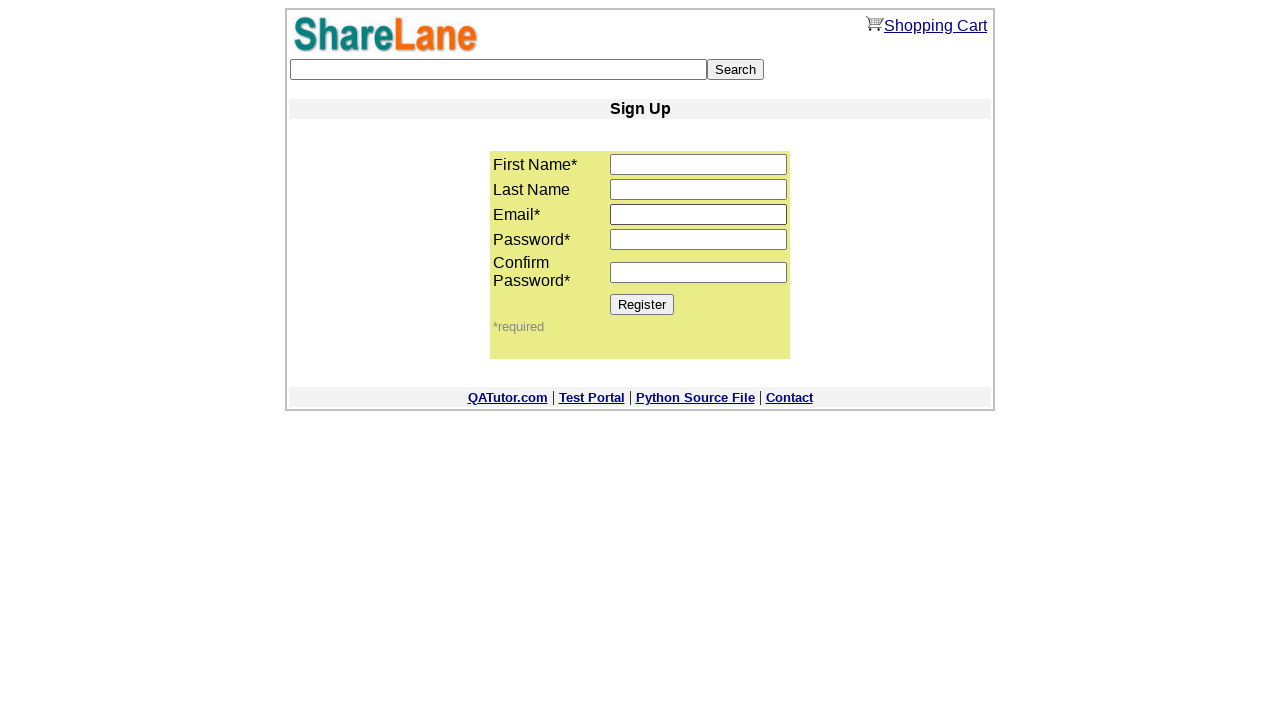

Filled email field with 'test789@mail.com' on input[name='email']
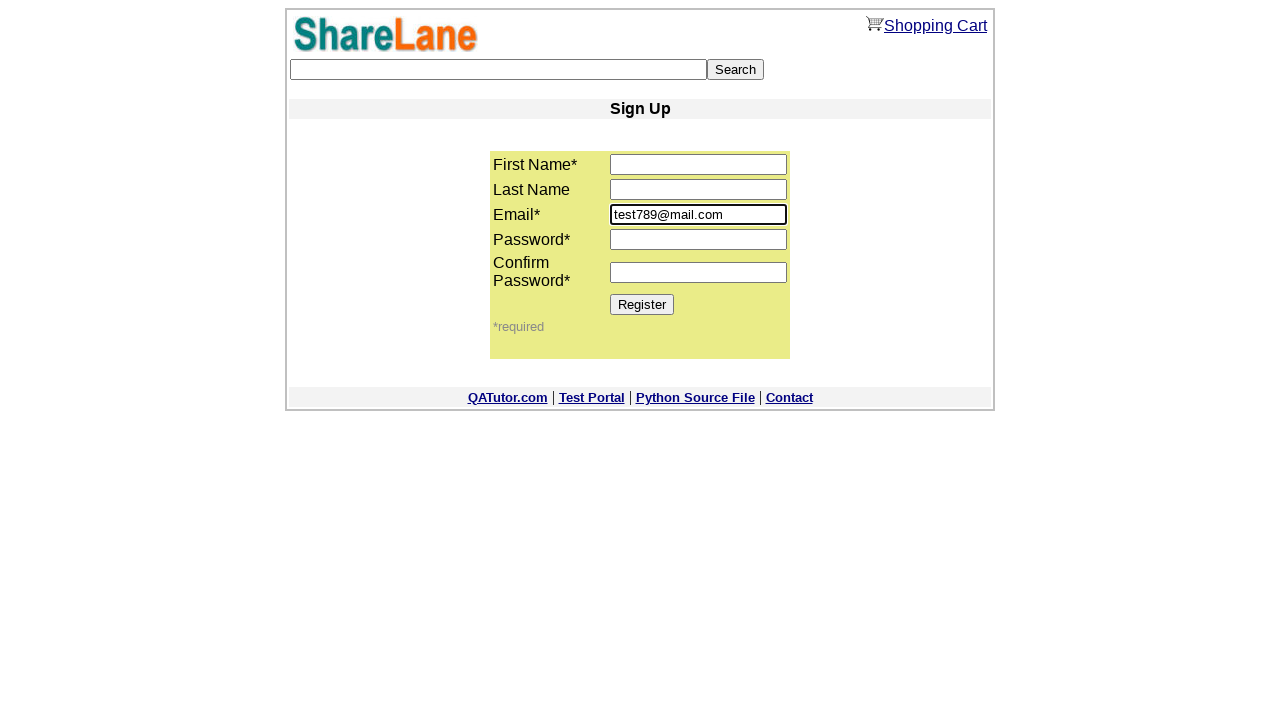

Filled password2 field with '123456', intentionally skipping password1 on input[name='password2']
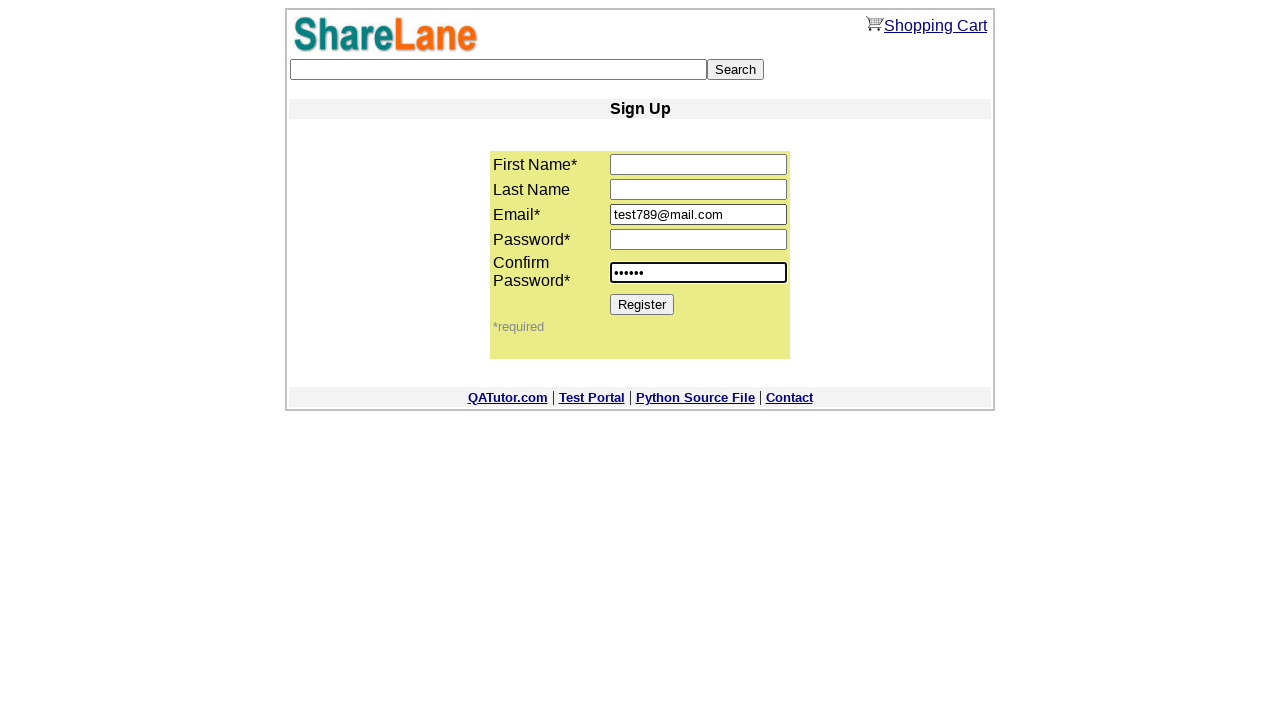

Clicked Register button at (642, 304) on input[value='Register']
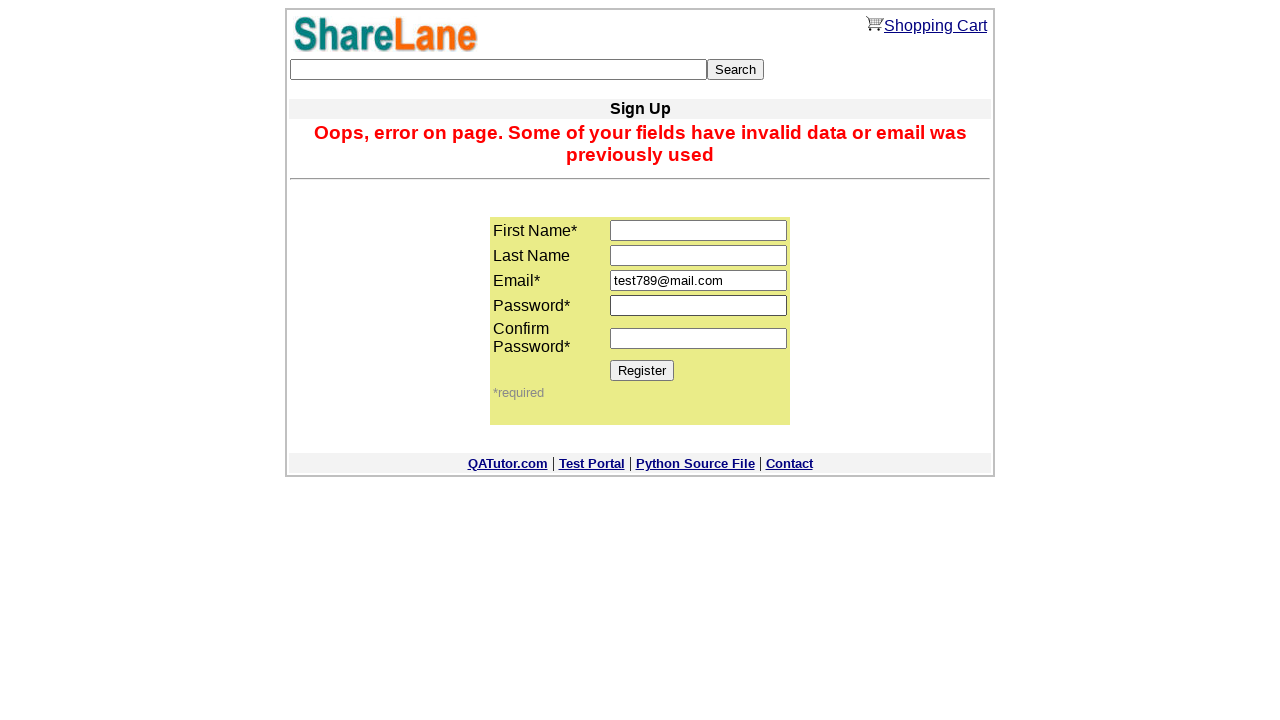

Error message appeared confirming registration failed without password1
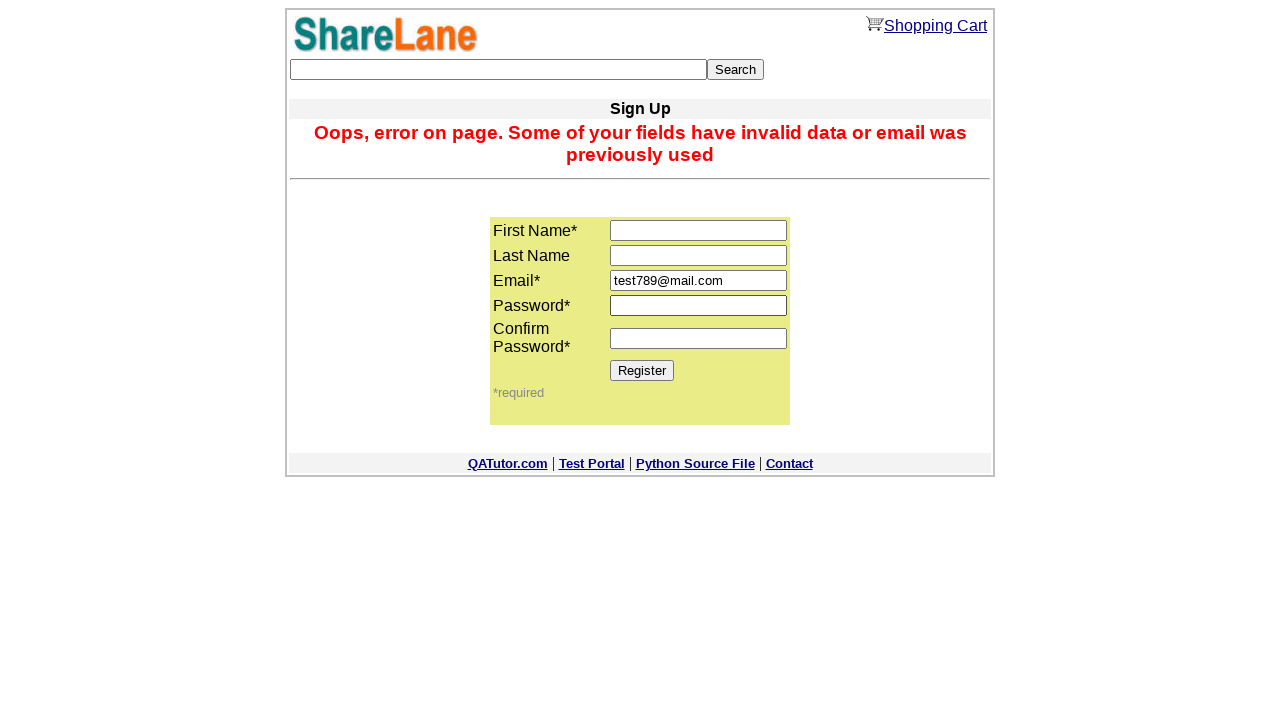

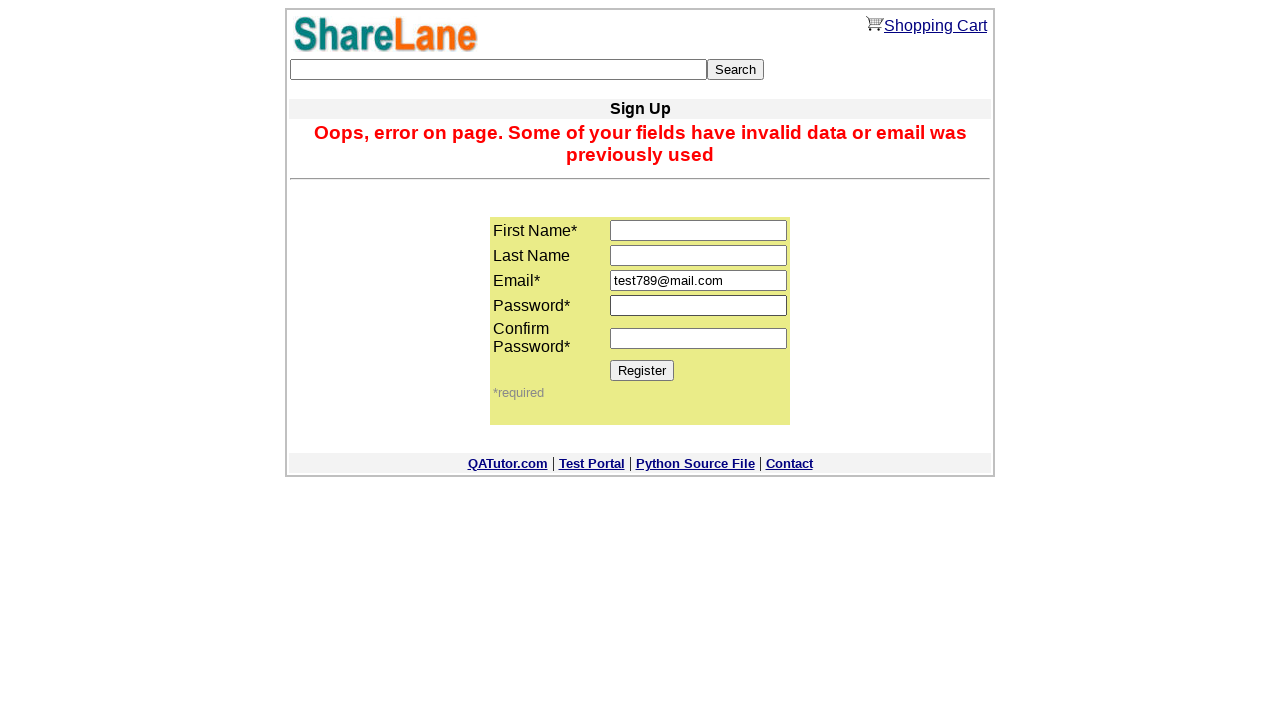